Tests that a todo item is removed when edited to an empty string

Starting URL: https://demo.playwright.dev/todomvc

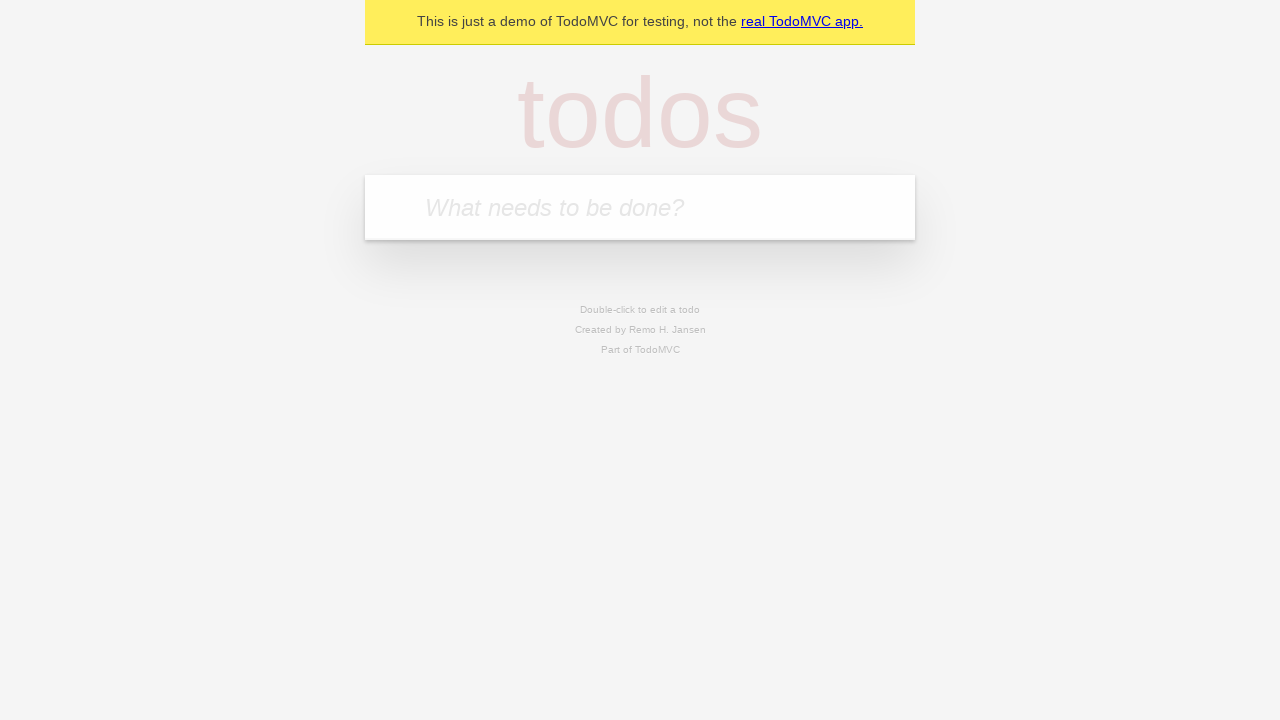

Filled first todo input with 'buy some cheese' on internal:attr=[placeholder="What needs to be done?"i]
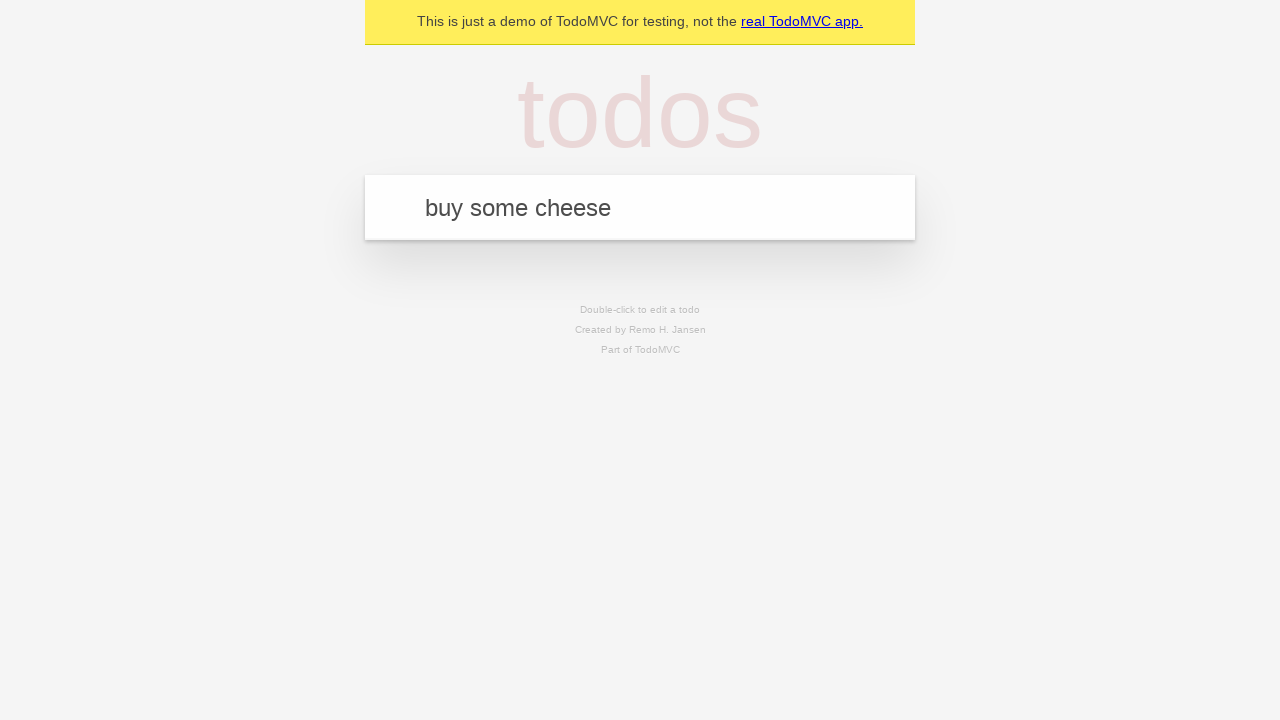

Pressed Enter to create first todo item on internal:attr=[placeholder="What needs to be done?"i]
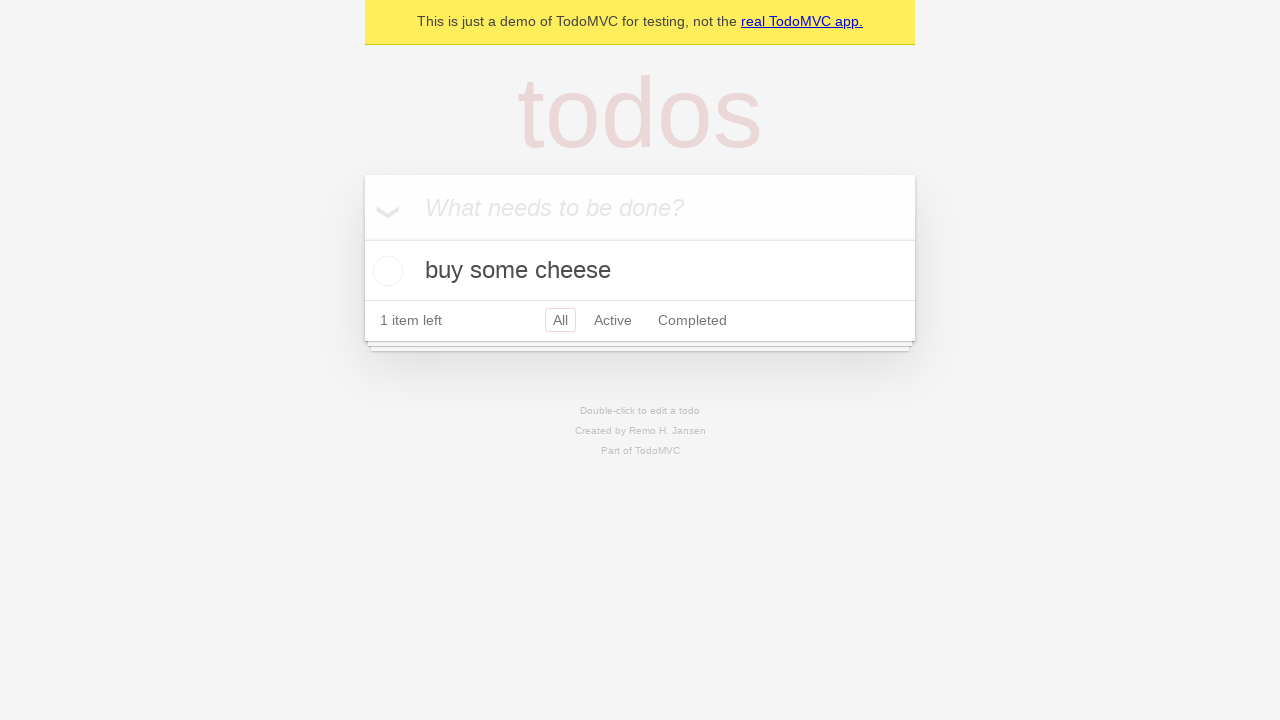

Filled todo input with 'feed the cat' on internal:attr=[placeholder="What needs to be done?"i]
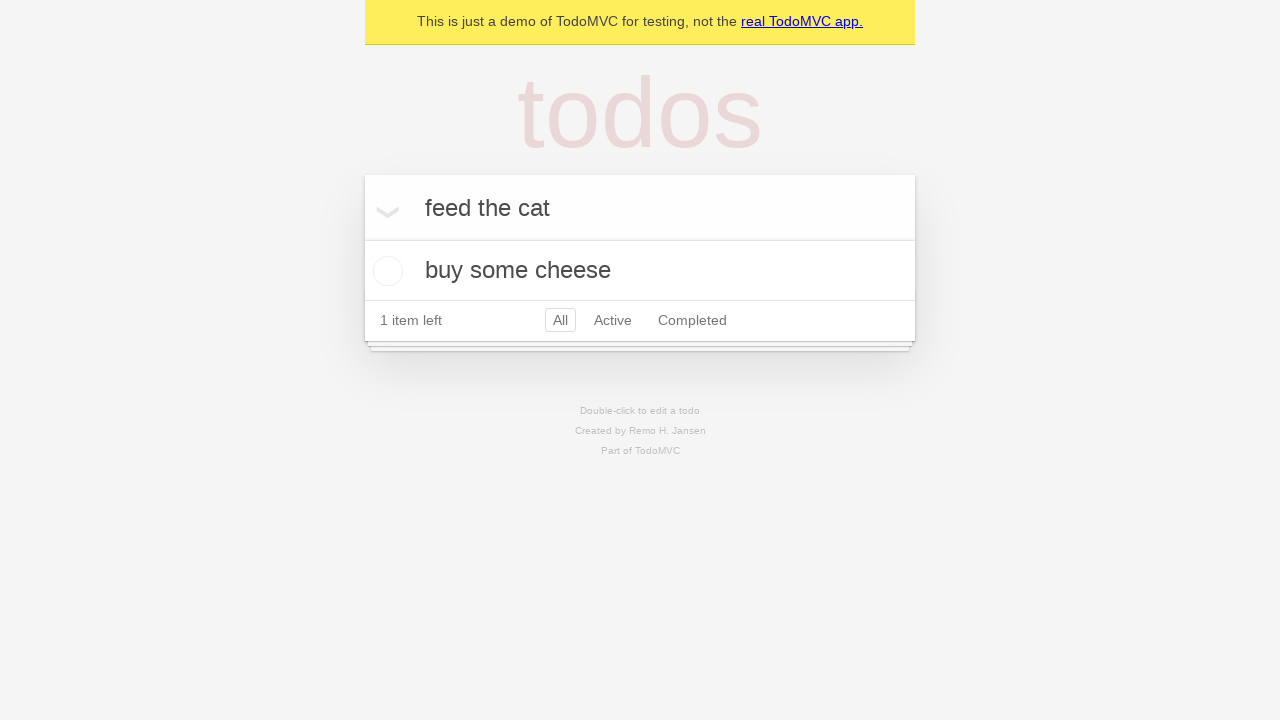

Pressed Enter to create second todo item on internal:attr=[placeholder="What needs to be done?"i]
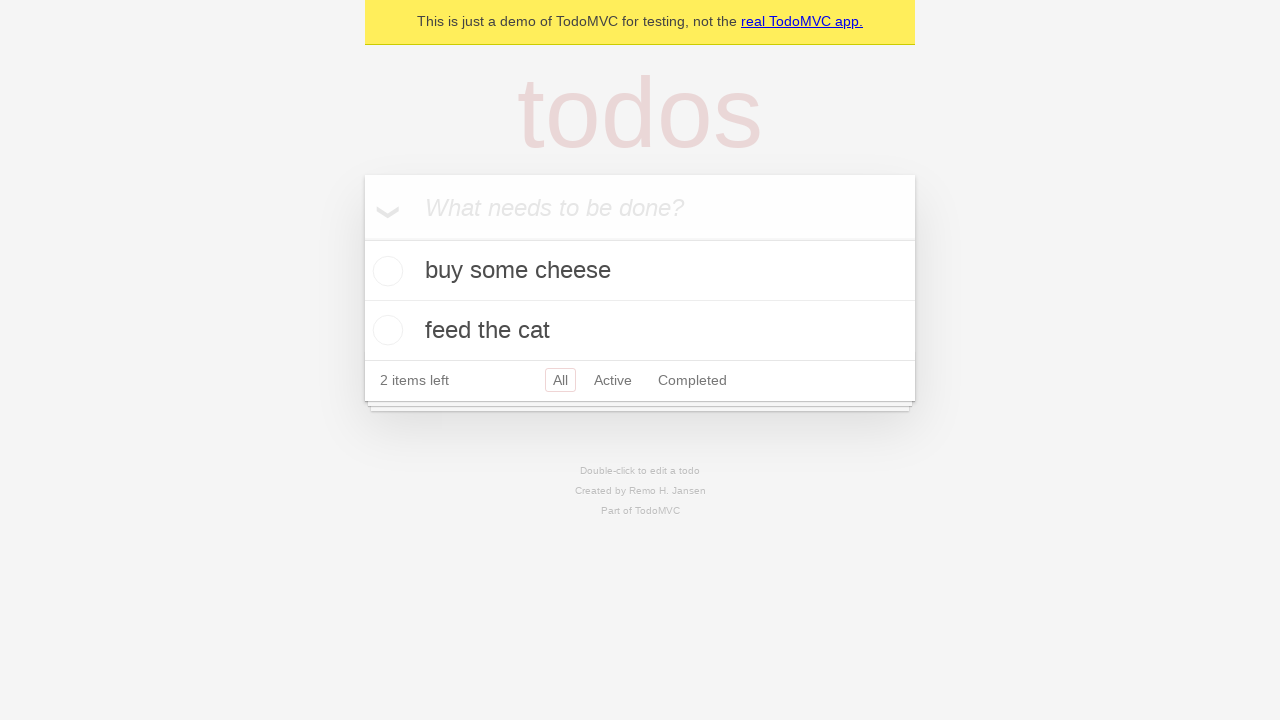

Filled todo input with 'book a doctors appointment' on internal:attr=[placeholder="What needs to be done?"i]
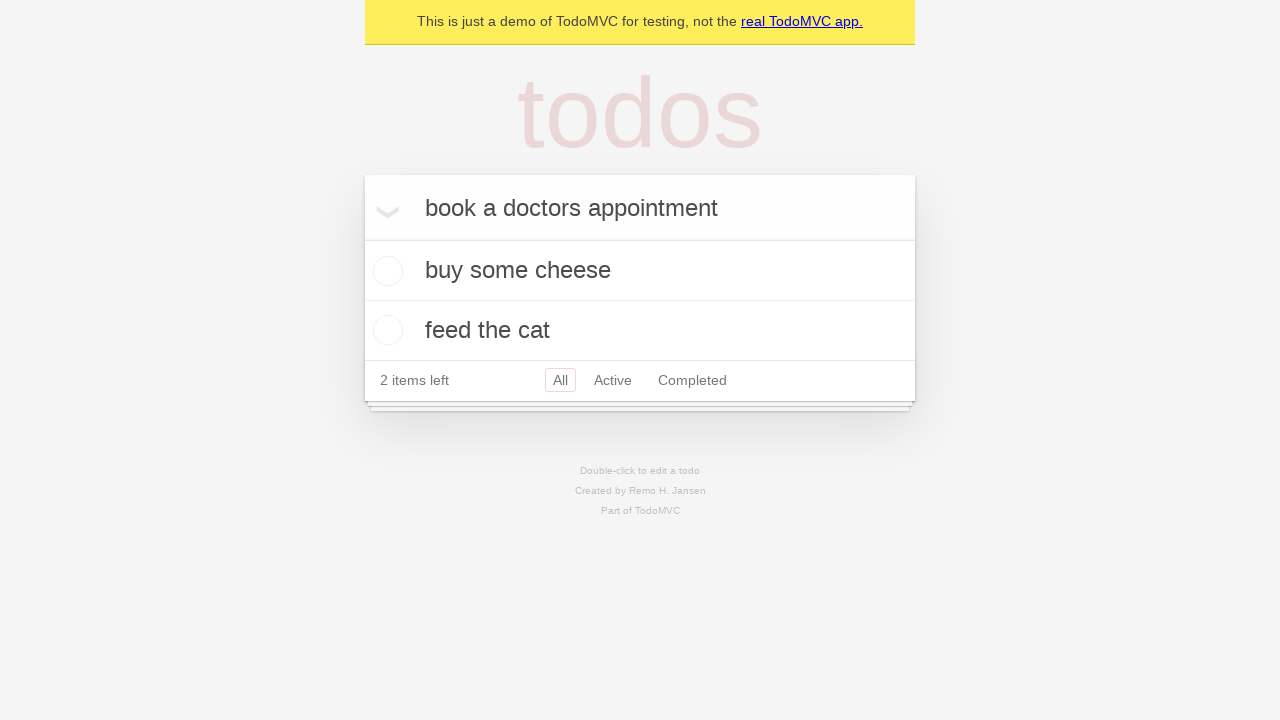

Pressed Enter to create third todo item on internal:attr=[placeholder="What needs to be done?"i]
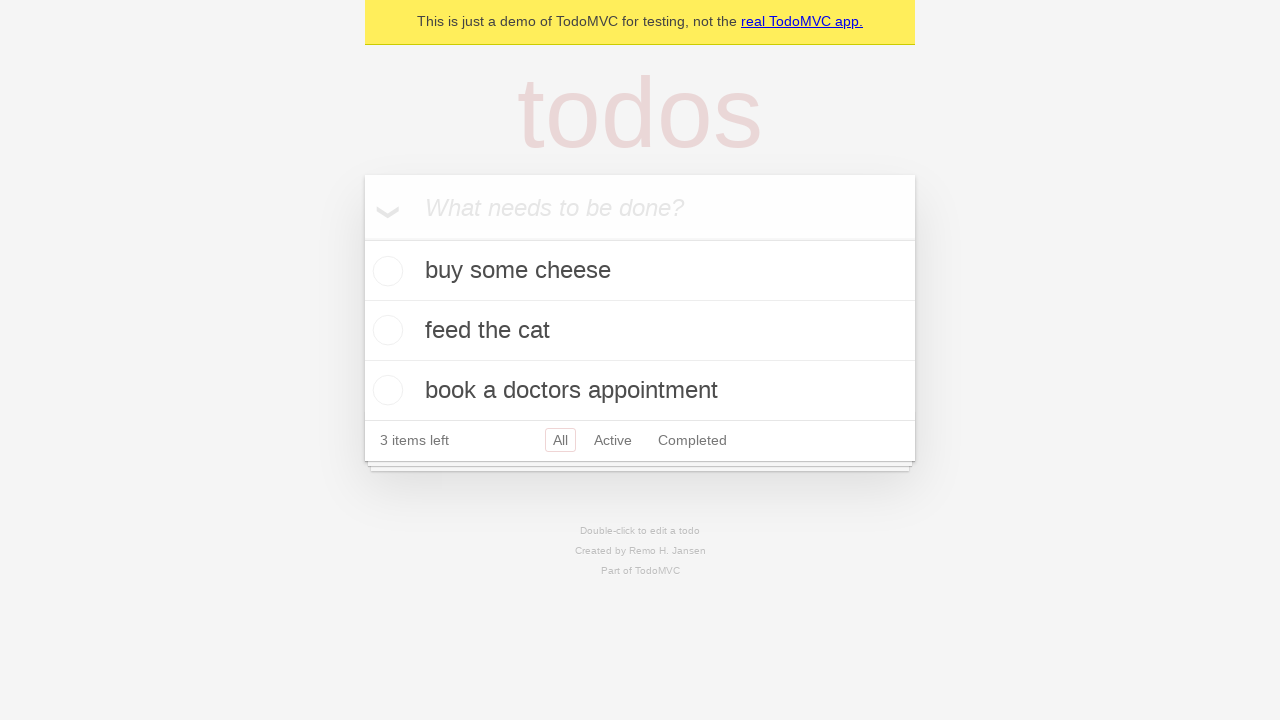

Double-clicked second todo item to enter edit mode at (640, 331) on internal:testid=[data-testid="todo-item"s] >> nth=1
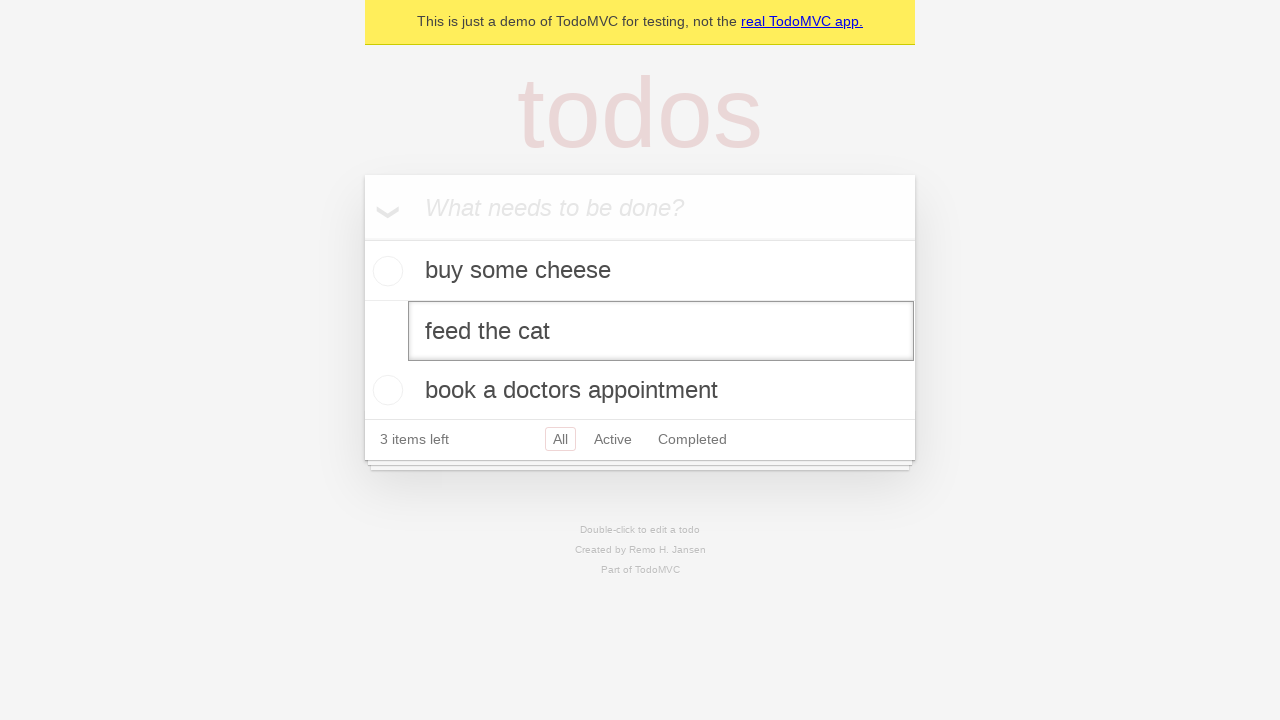

Cleared the edit textbox by filling with empty string on internal:testid=[data-testid="todo-item"s] >> nth=1 >> internal:role=textbox[nam
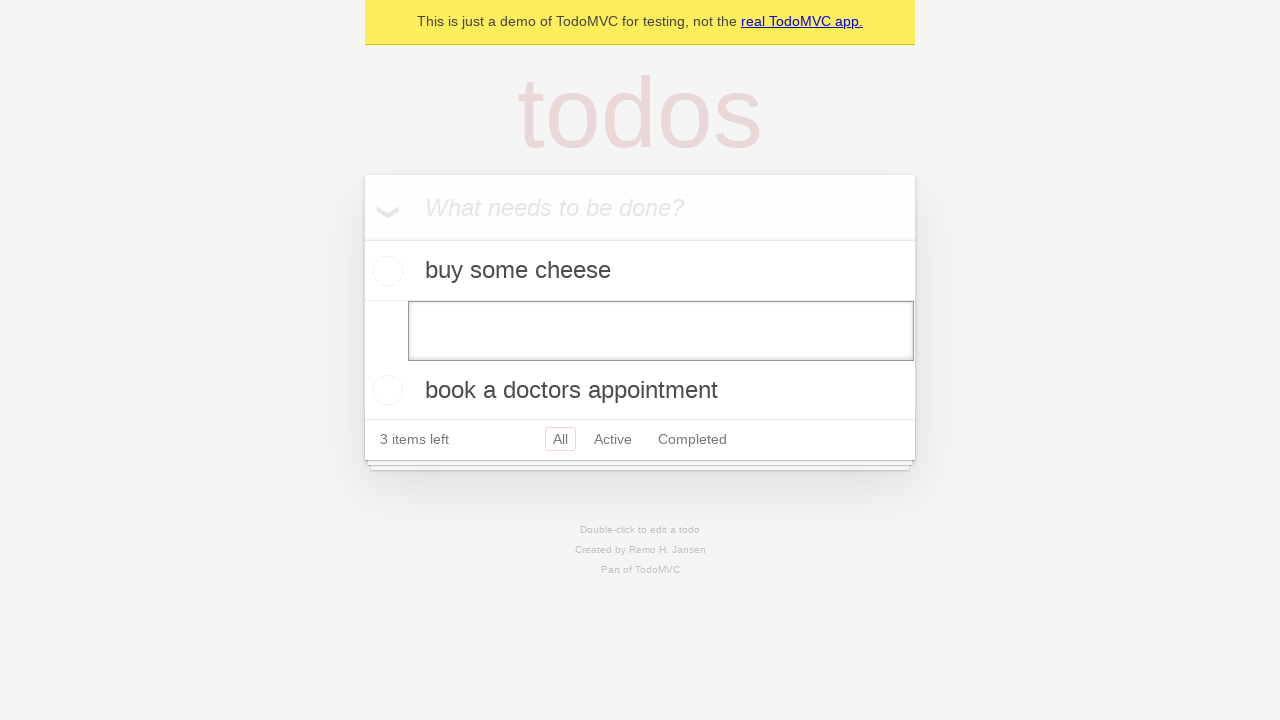

Pressed Enter to confirm empty edit, removing the todo item on internal:testid=[data-testid="todo-item"s] >> nth=1 >> internal:role=textbox[nam
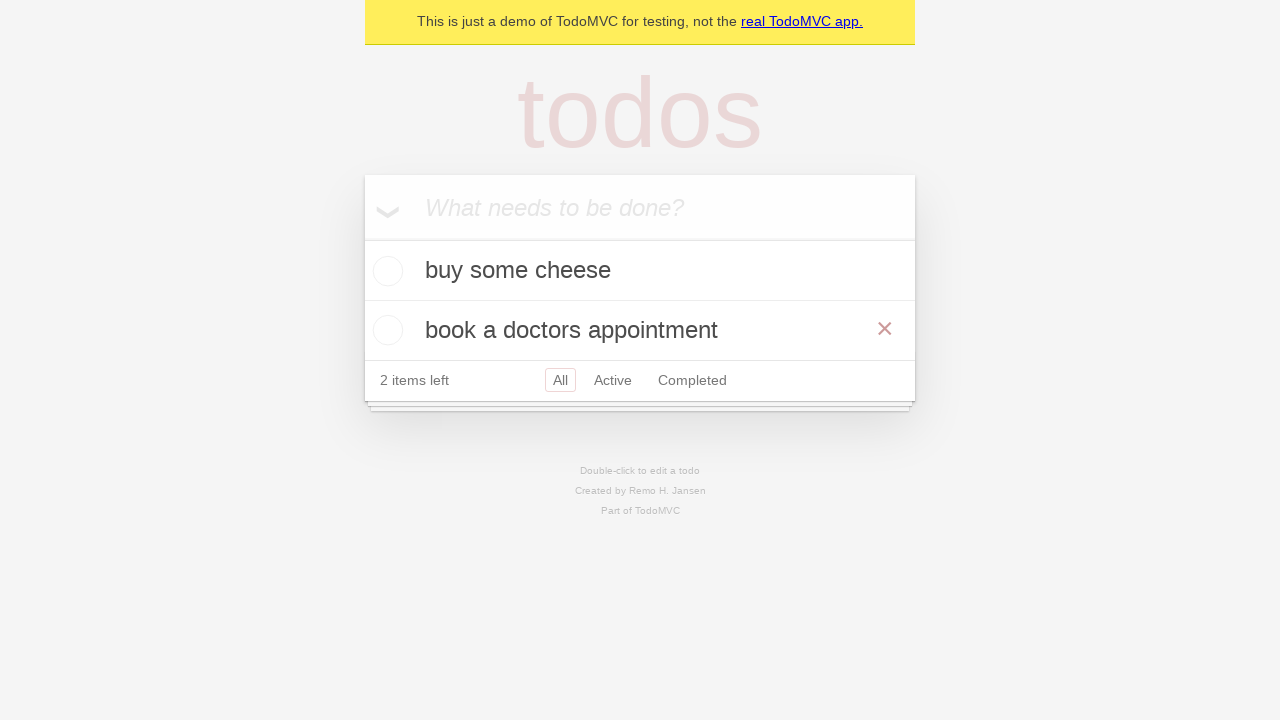

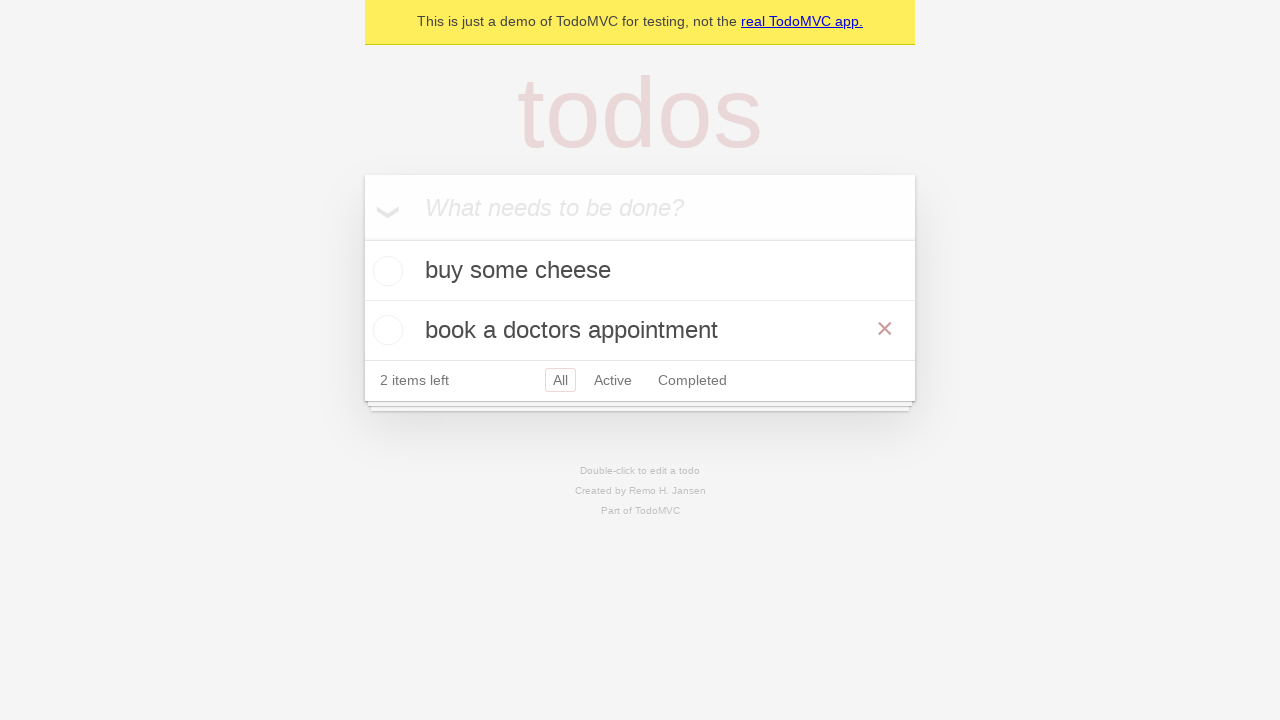